Tests single select dropdown by selecting items by value and visible text

Starting URL: https://antoniotrindade.com.br/treinoautomacao/elementsweb.html

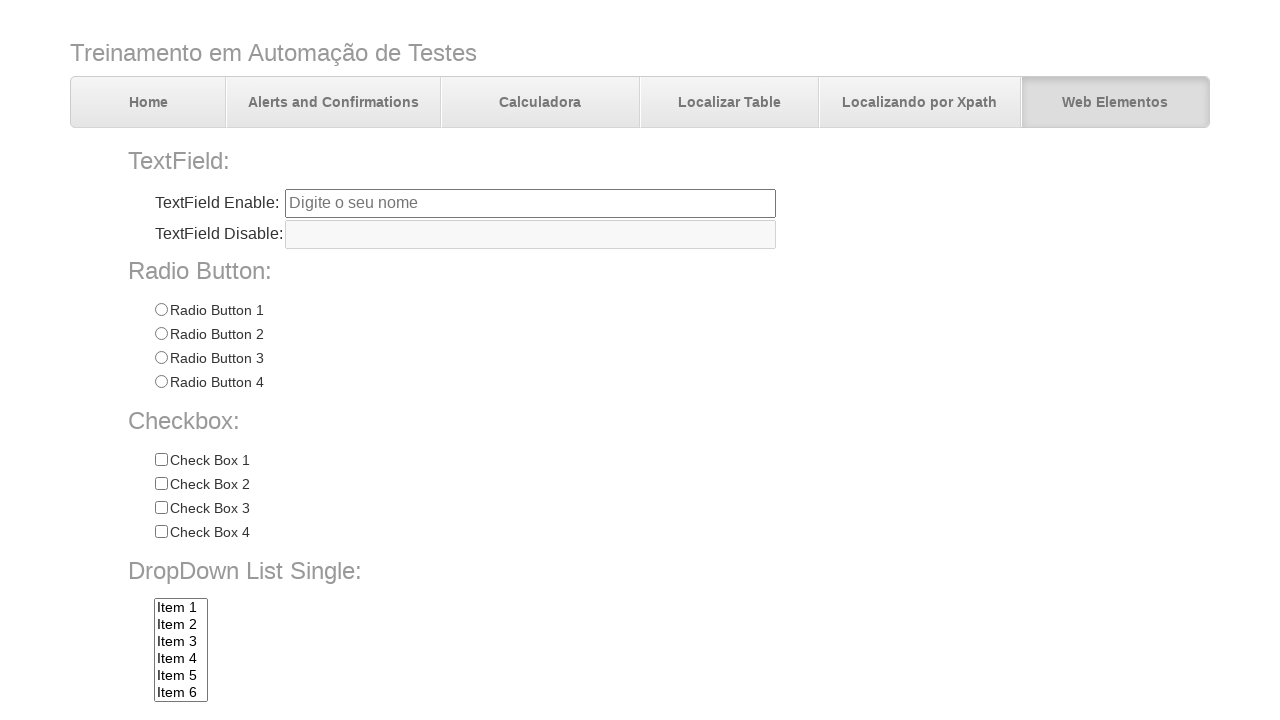

Selected dropdown item by value 'item3' on select[name='dropdownlist']
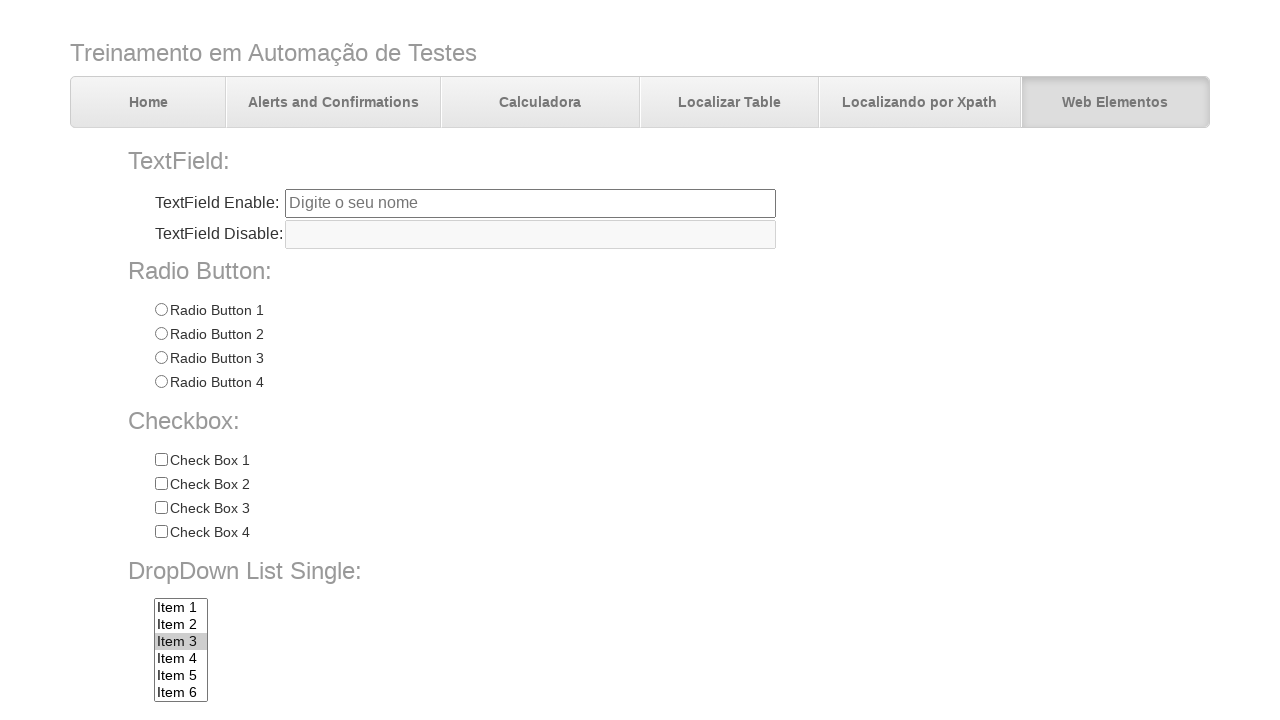

Selected dropdown item by visible text 'Item 7' on select[name='dropdownlist']
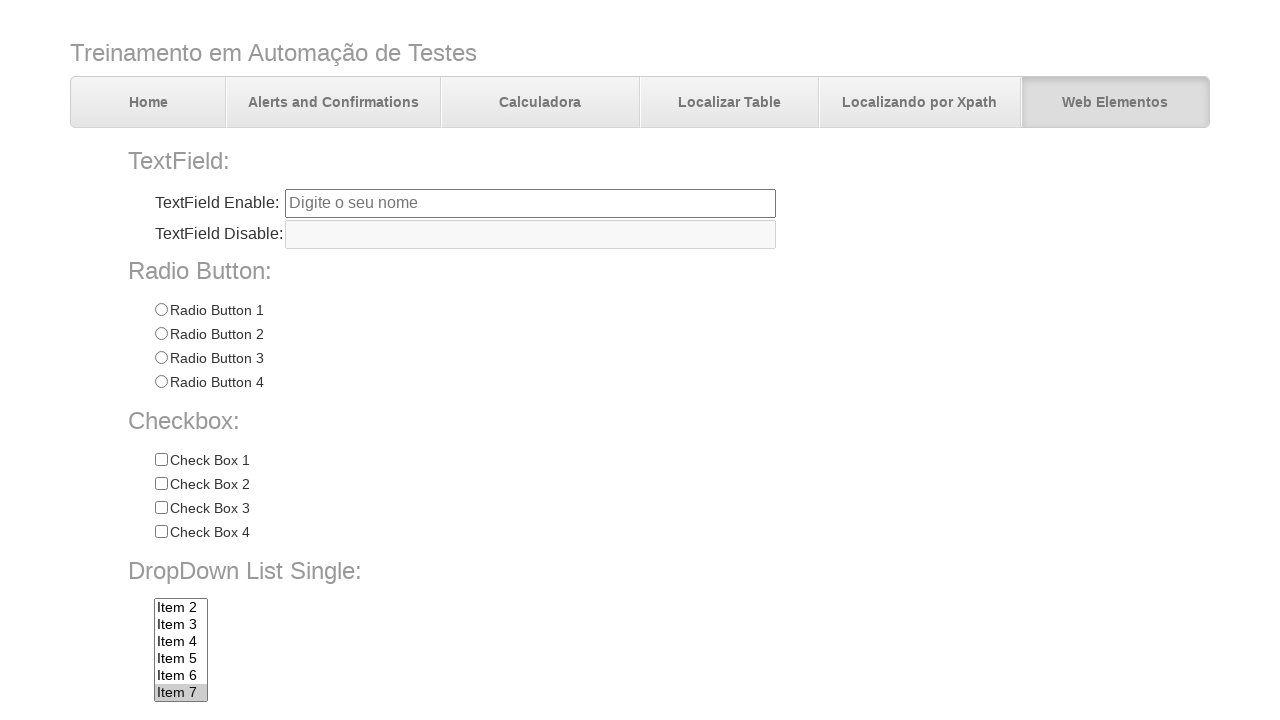

Retrieved selected dropdown value
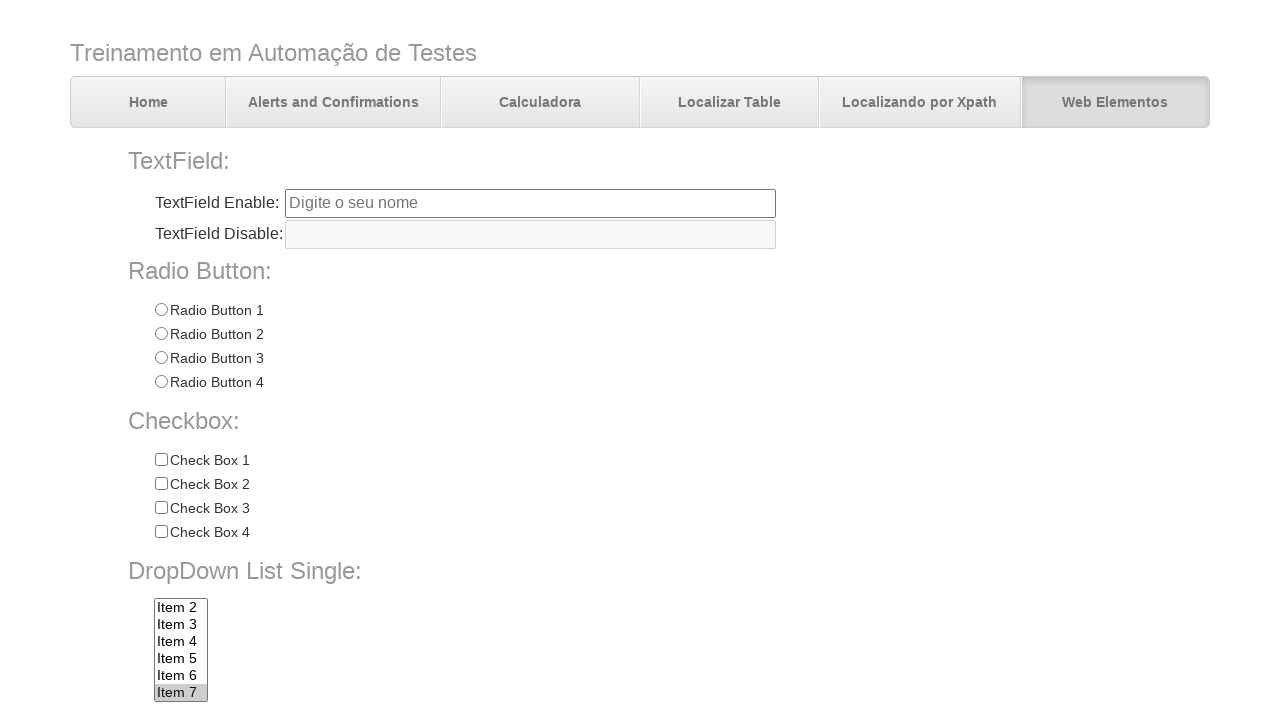

Verified that 'item7' is the selected value in dropdown
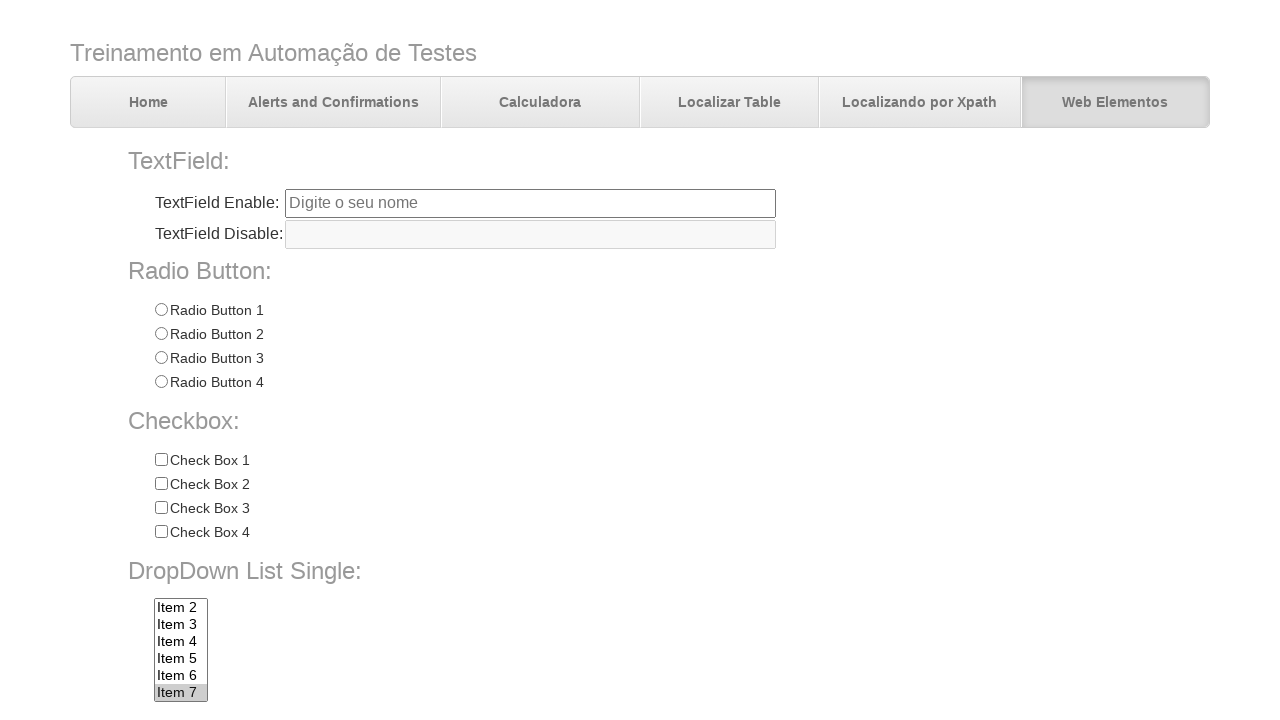

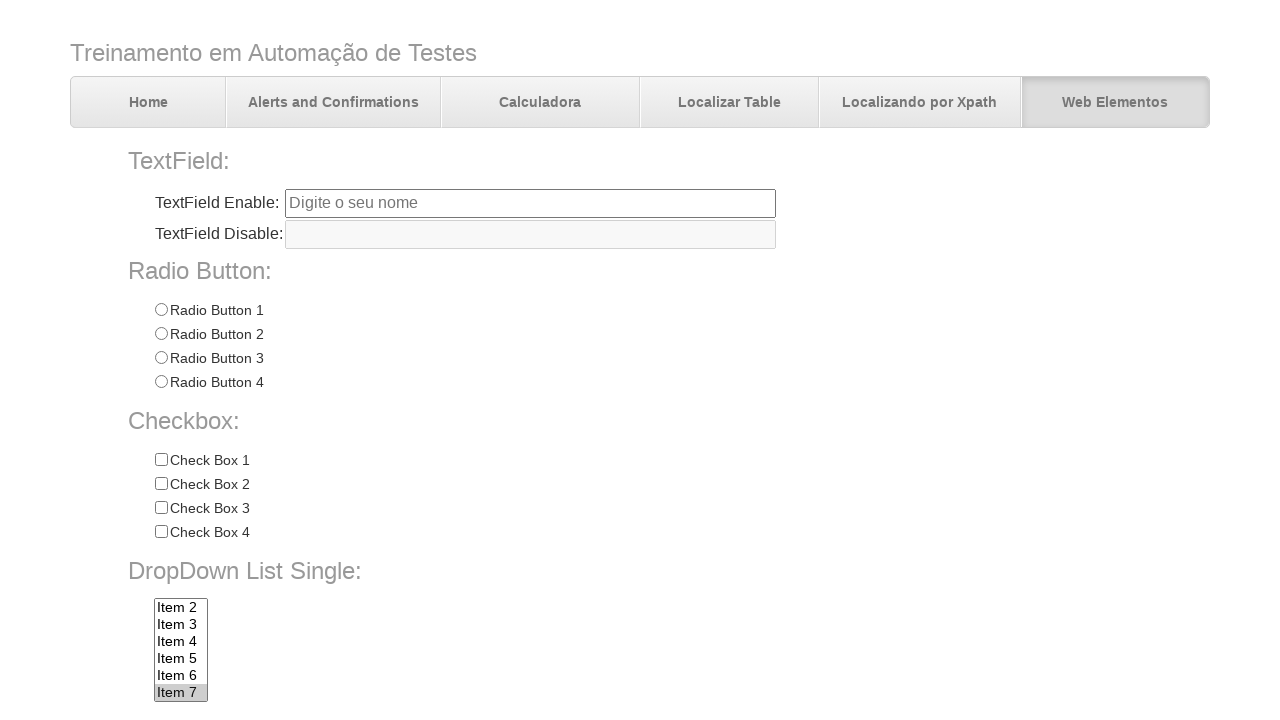